Searches for a repository on GitHub using the search functionality and navigates to the issues tab to find a specific issue

Starting URL: https://github.com/alsalsals/

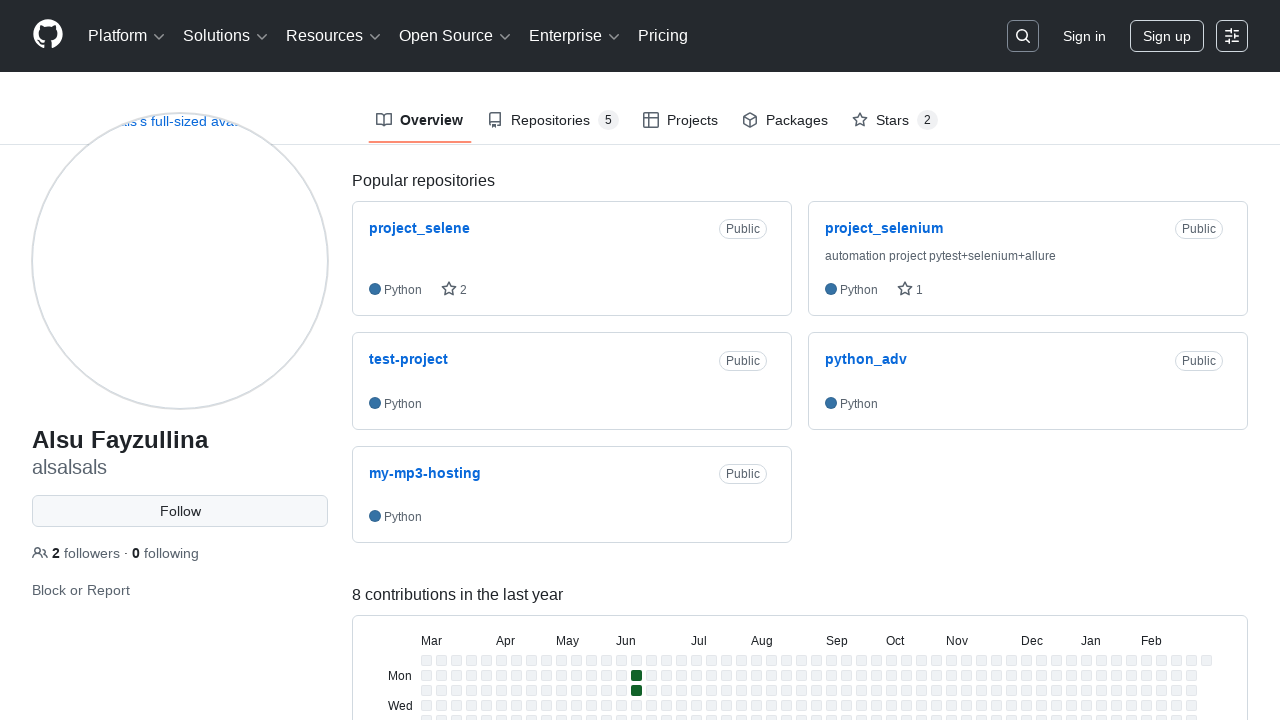

Clicked search button at (1023, 36) on .header-search-button
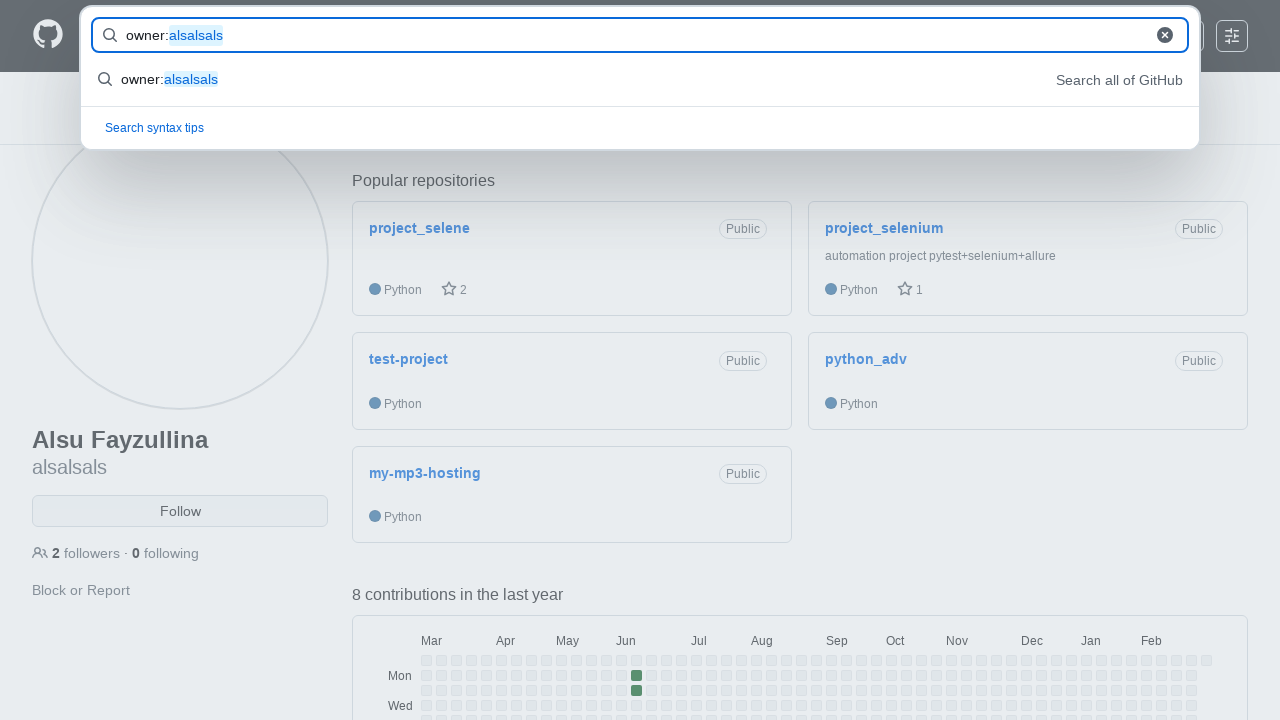

Filled search field with 'alsalsals/project_selene' on #query-builder-test
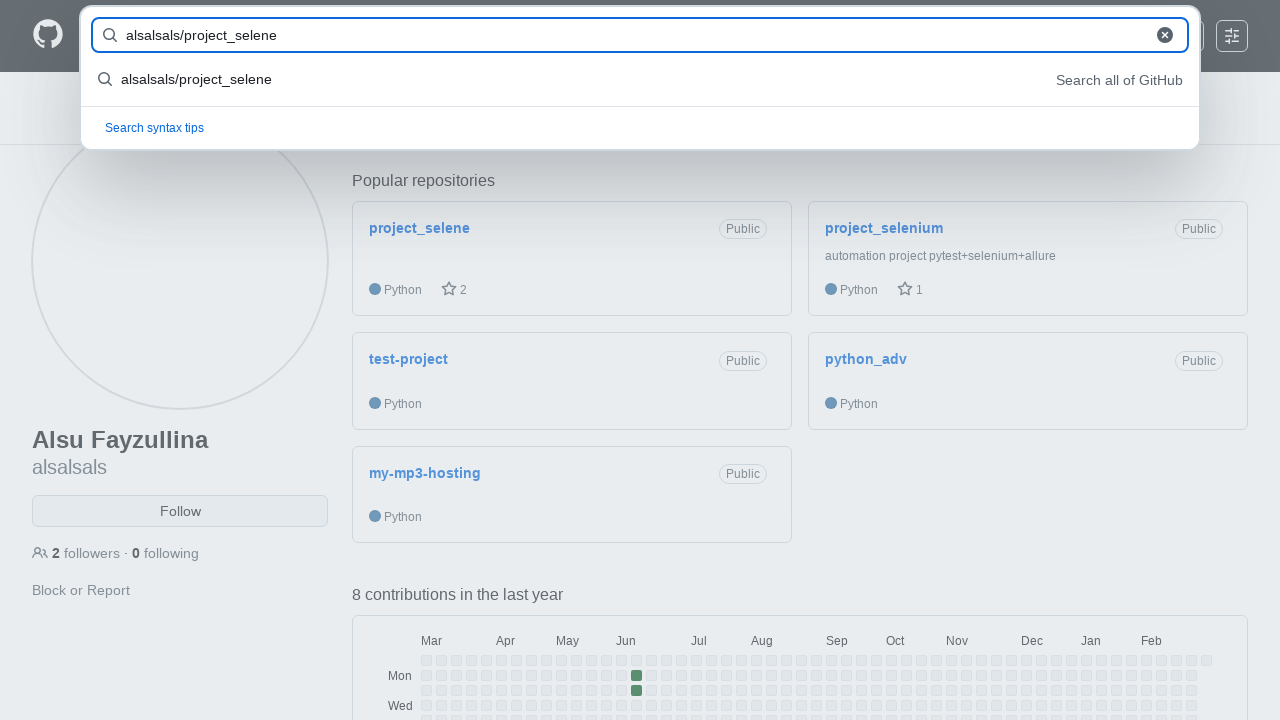

Pressed Enter to execute search on #query-builder-test
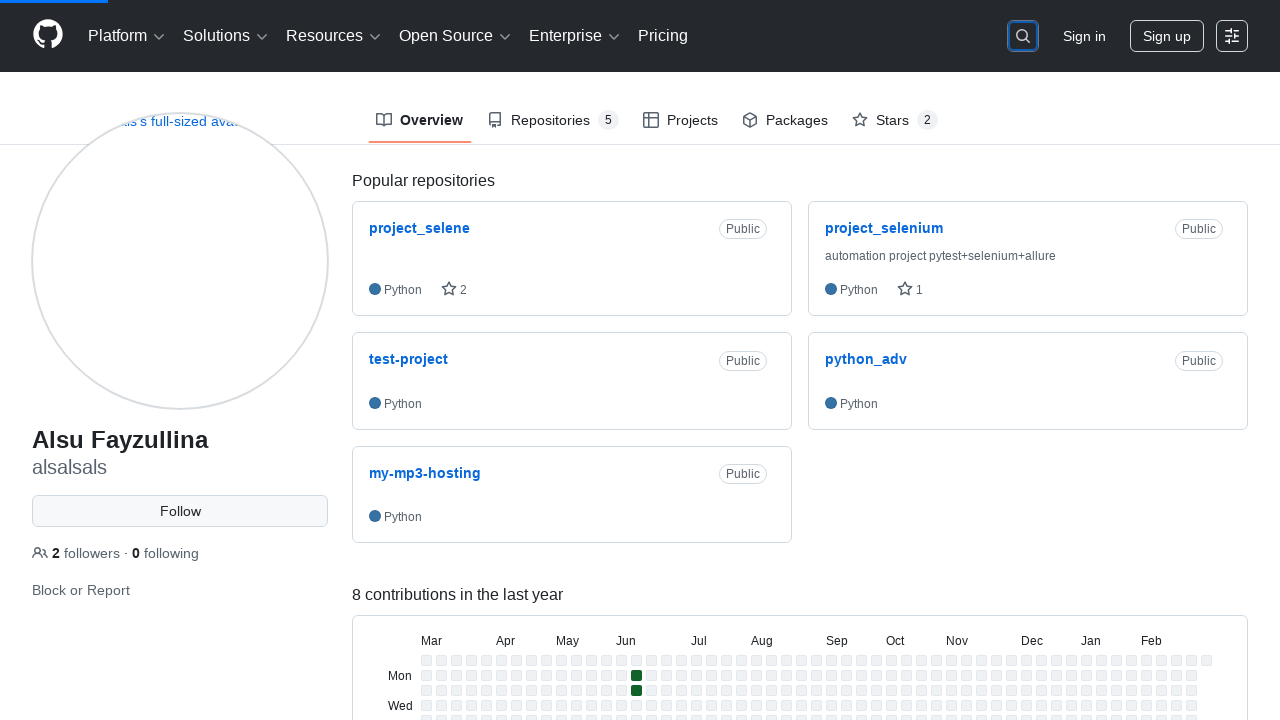

Clicked on alsalsals/project_selene repository link from search results at (459, 161) on a:has-text("alsalsals/project_selene")
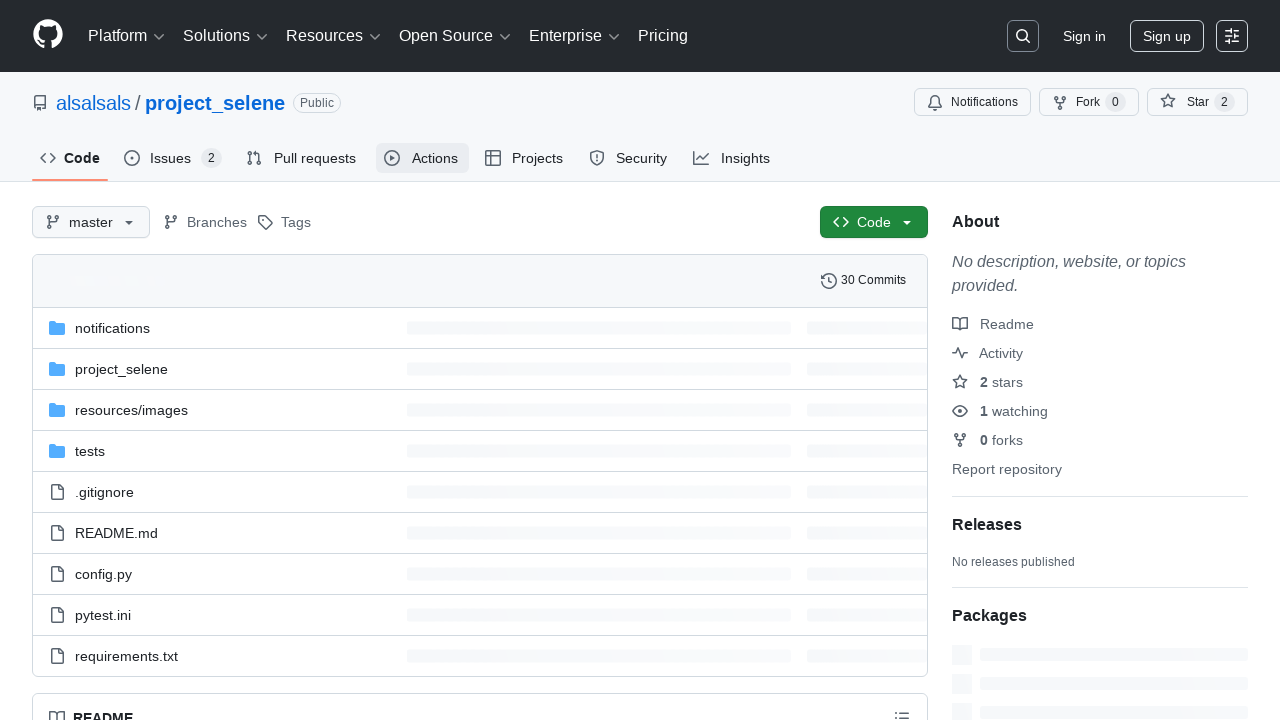

Clicked on Issues tab at (173, 158) on #issues-tab
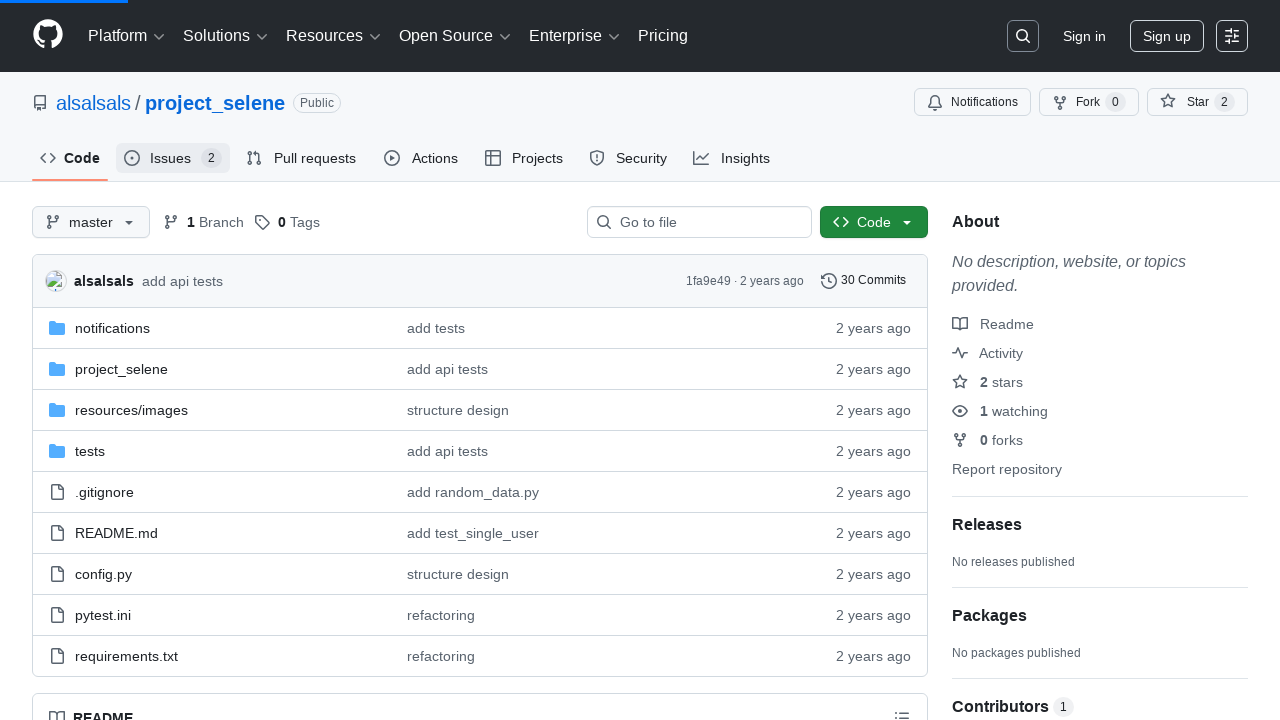

Waited for issue with text 'for test' to be visible
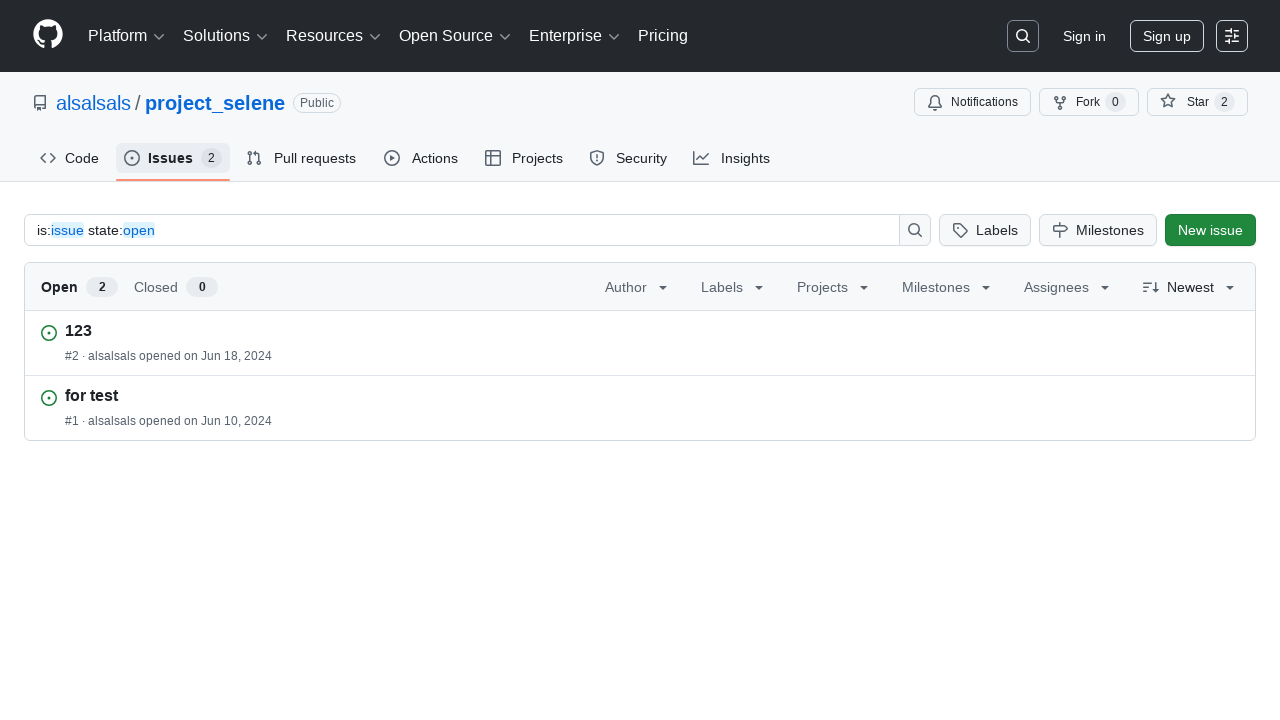

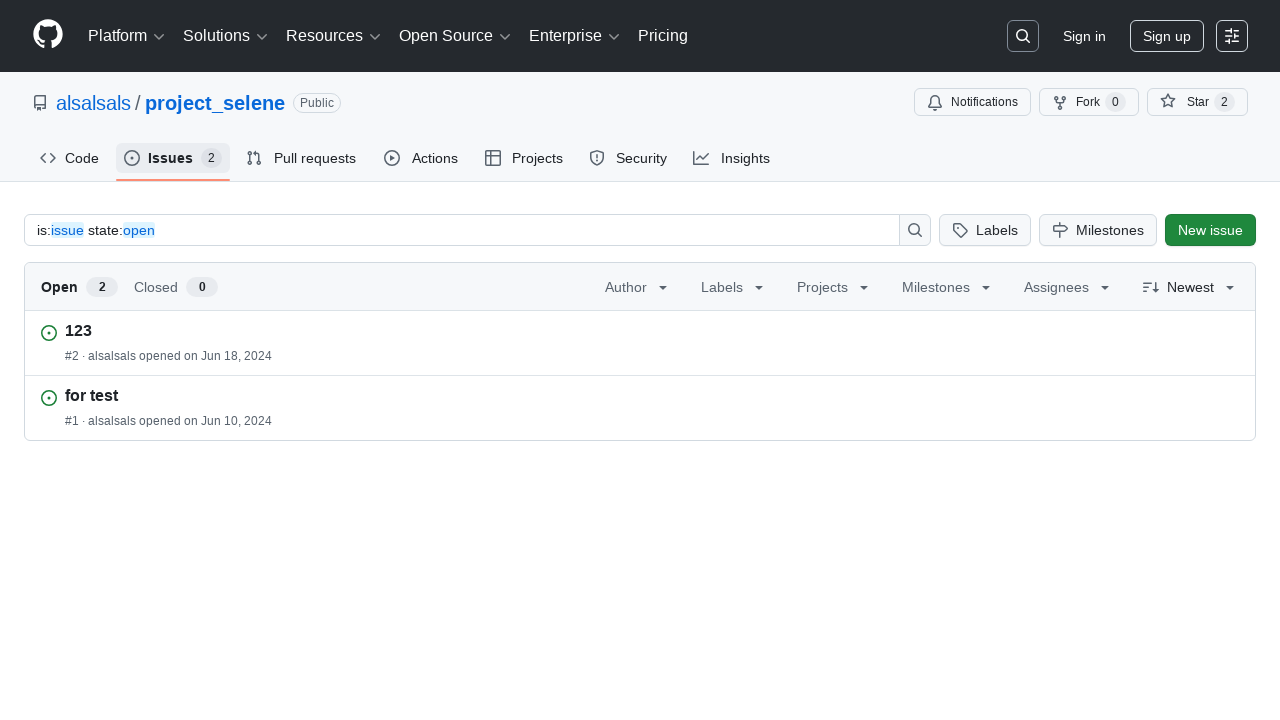